Tests infinite scroll functionality by scrolling down the page multiple times to load more content

Starting URL: https://the-internet.herokuapp.com/infinite_scroll

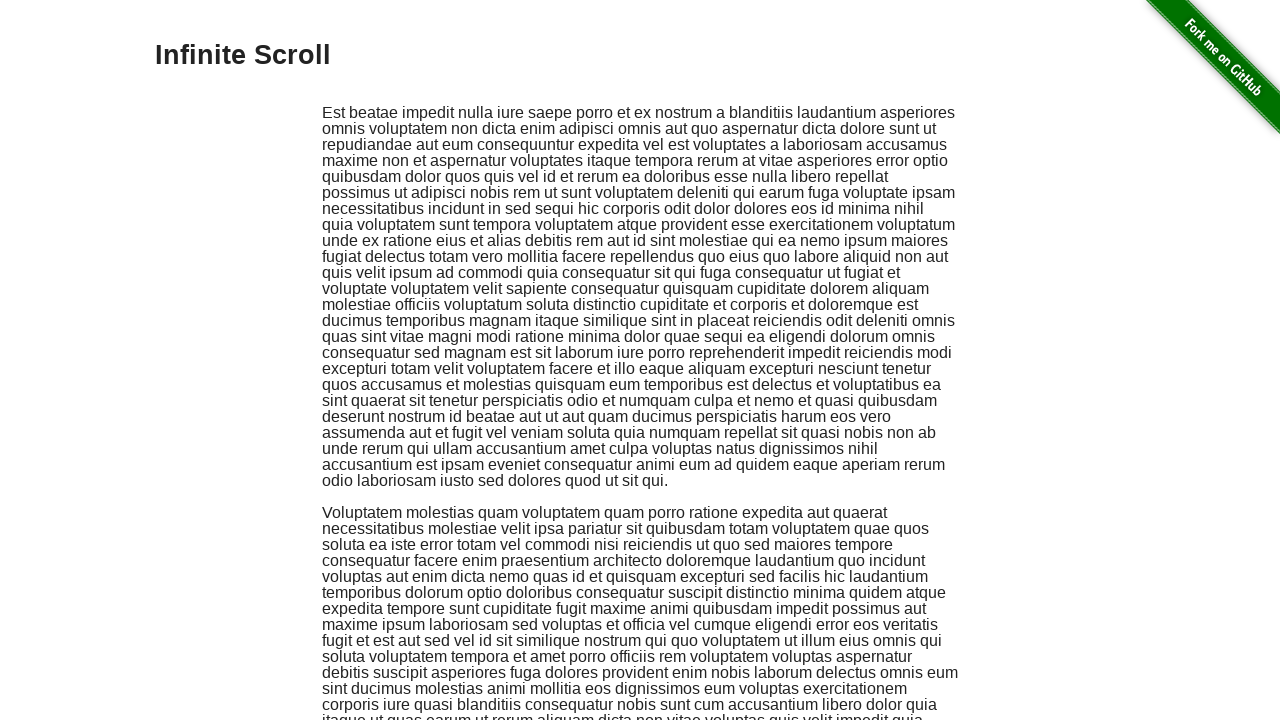

Scrolled down 1000 pixels to trigger infinite scroll
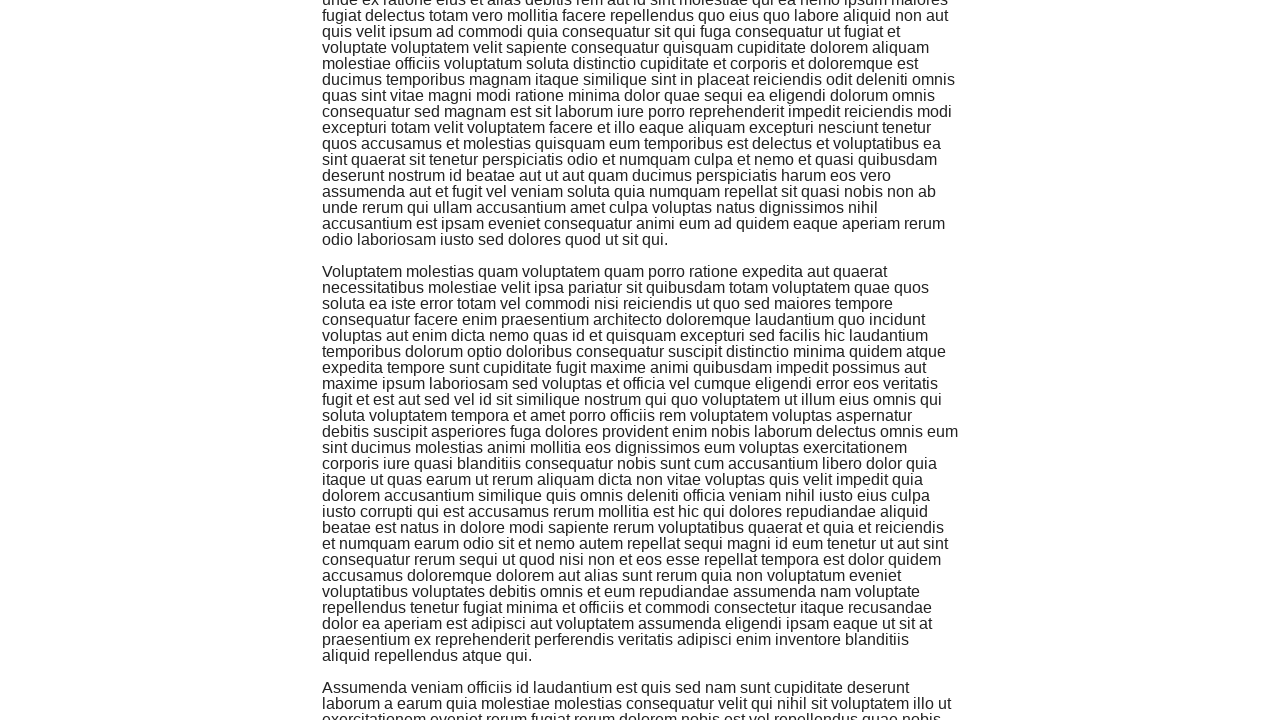

Waited 1000ms for new content to load
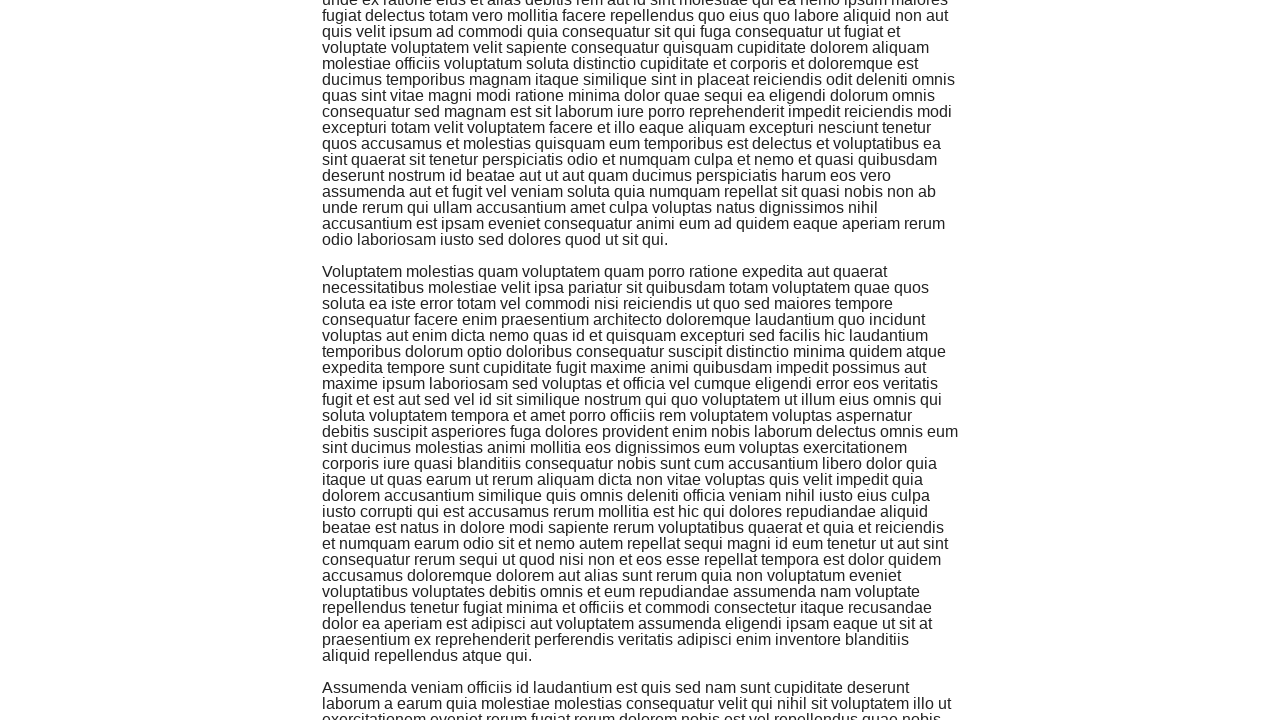

Scrolled down 1000 pixels to trigger infinite scroll
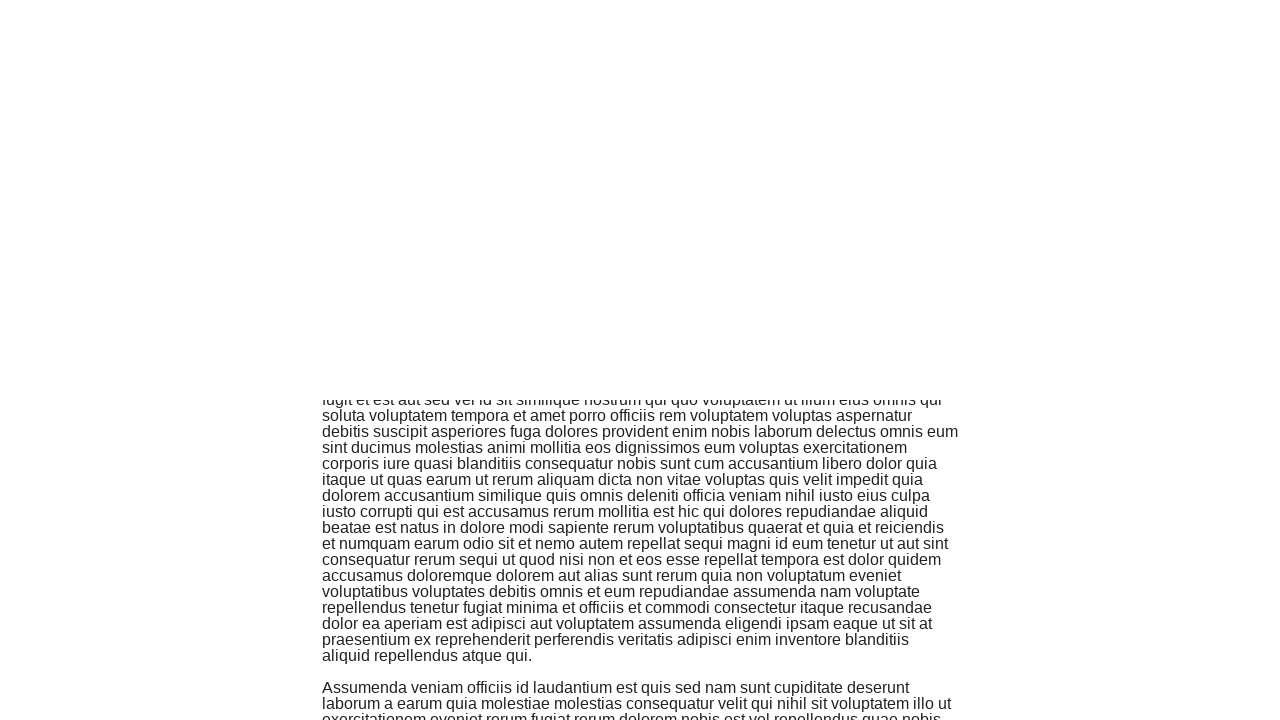

Waited 1000ms for new content to load
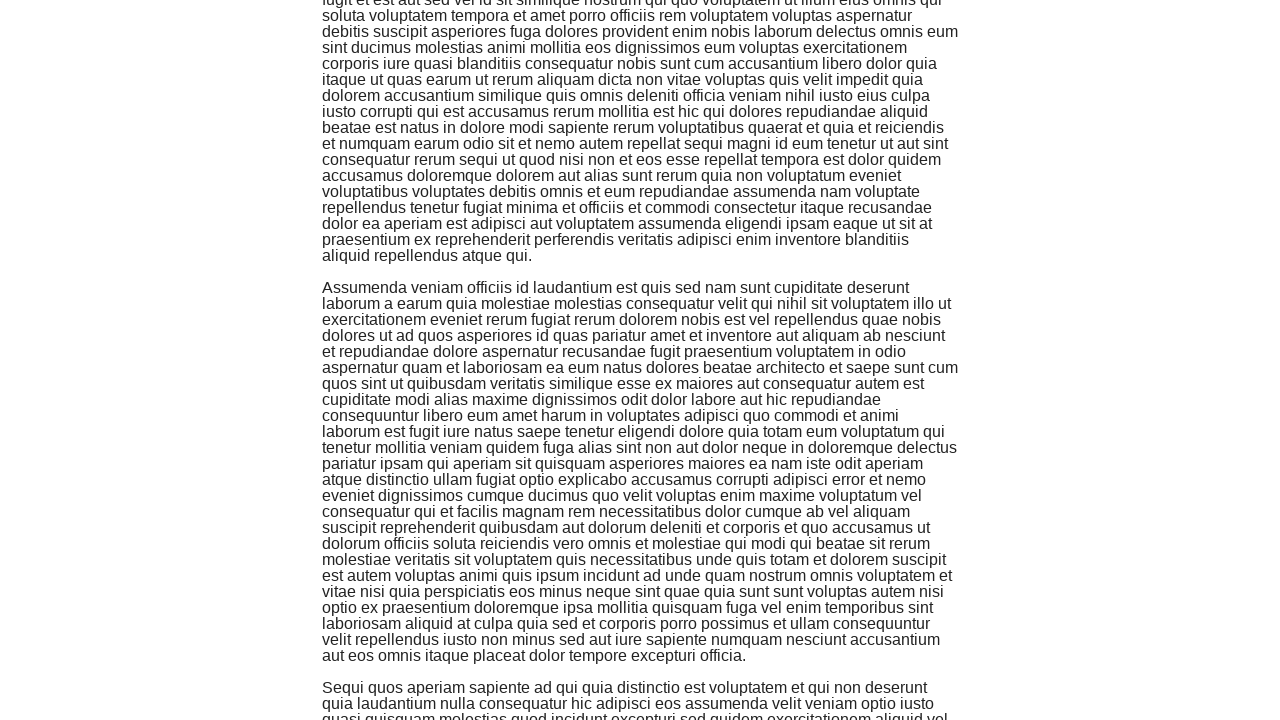

Scrolled down 1000 pixels to trigger infinite scroll
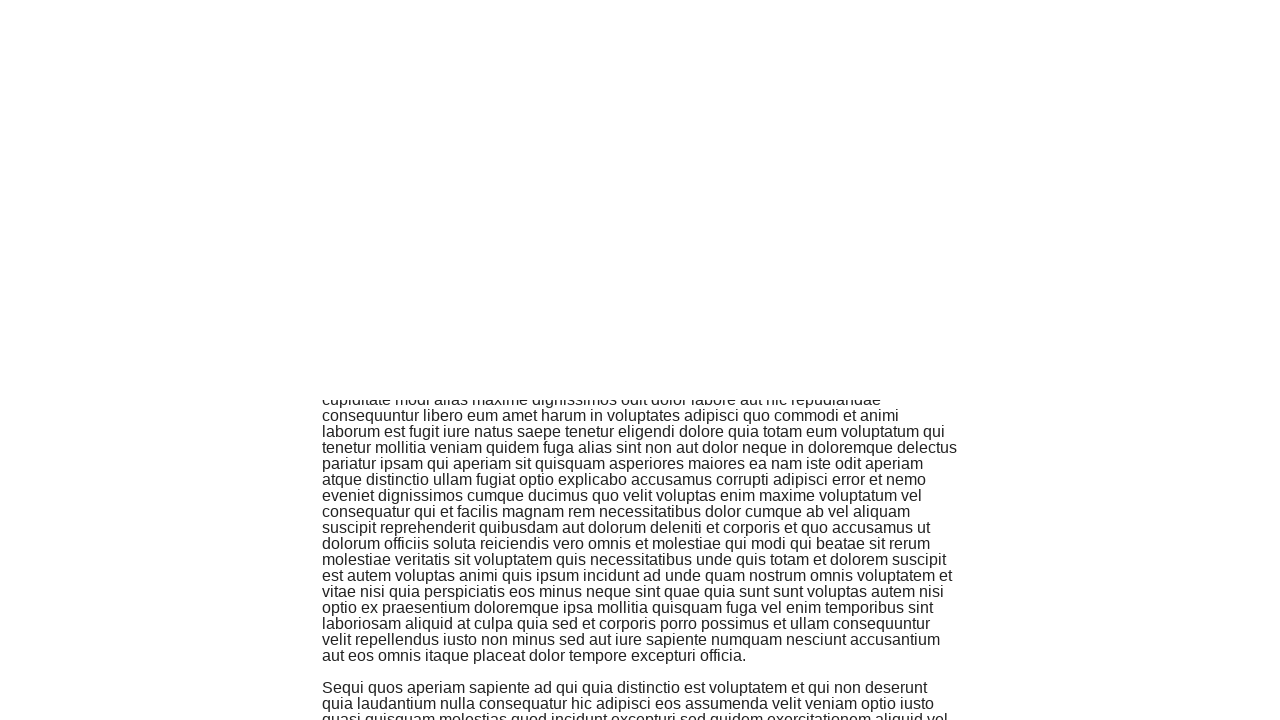

Waited 1000ms for new content to load
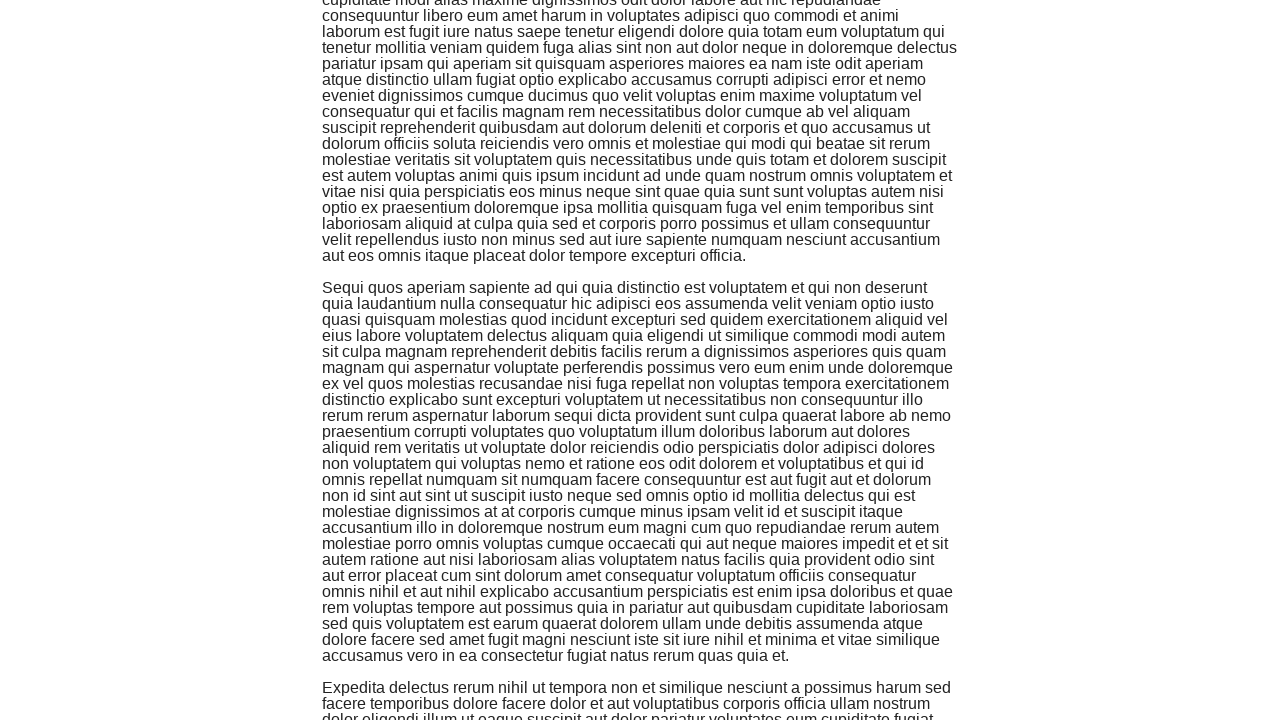

Scrolled down 1000 pixels to trigger infinite scroll
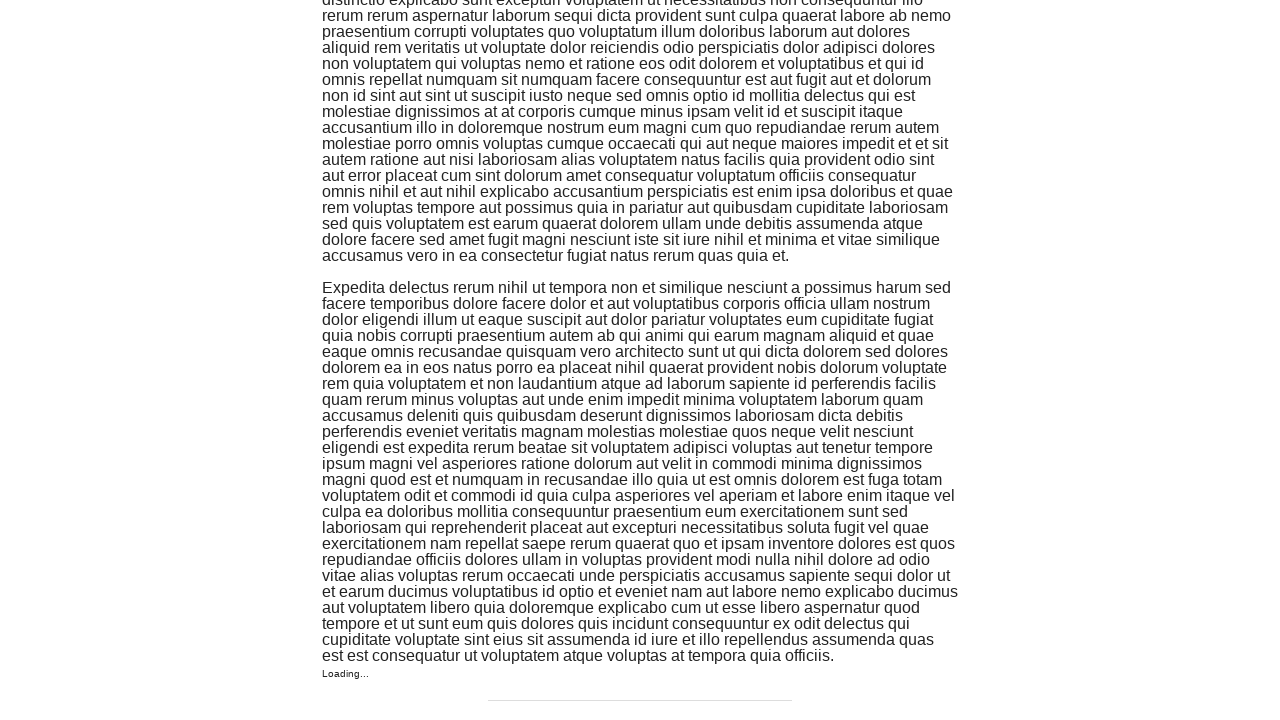

Waited 1000ms for new content to load
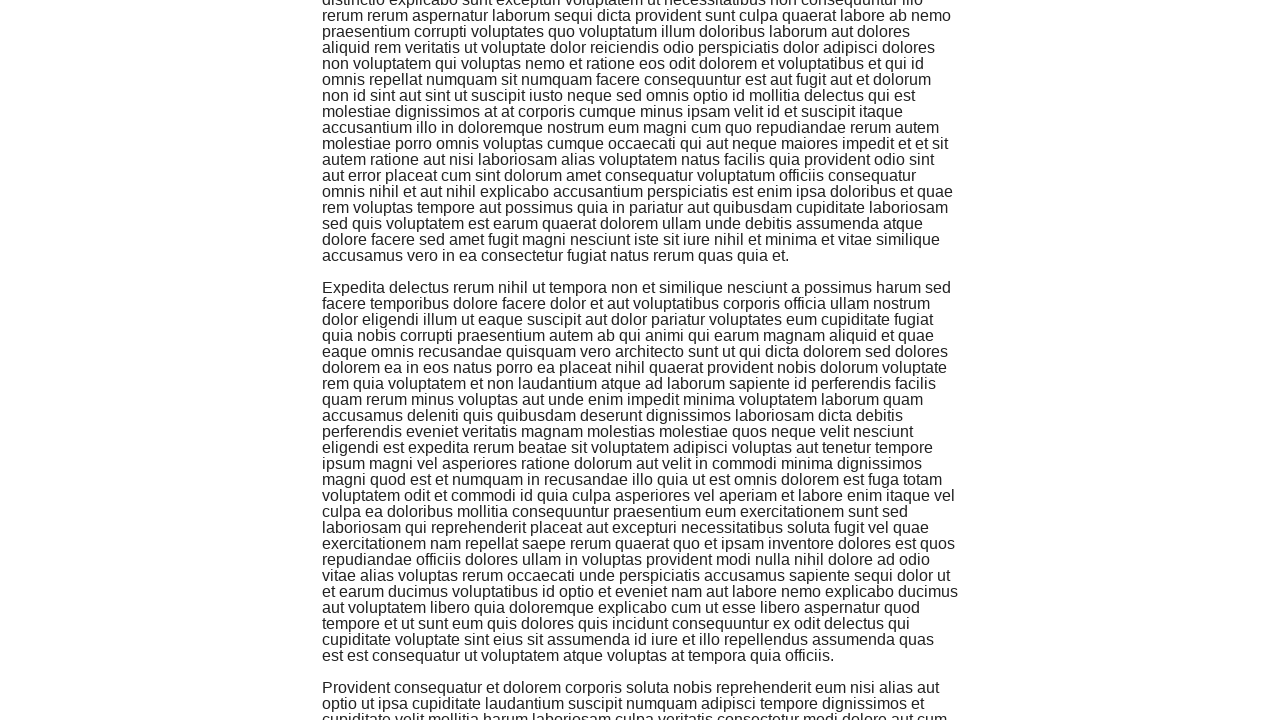

Scrolled down 1000 pixels to trigger infinite scroll
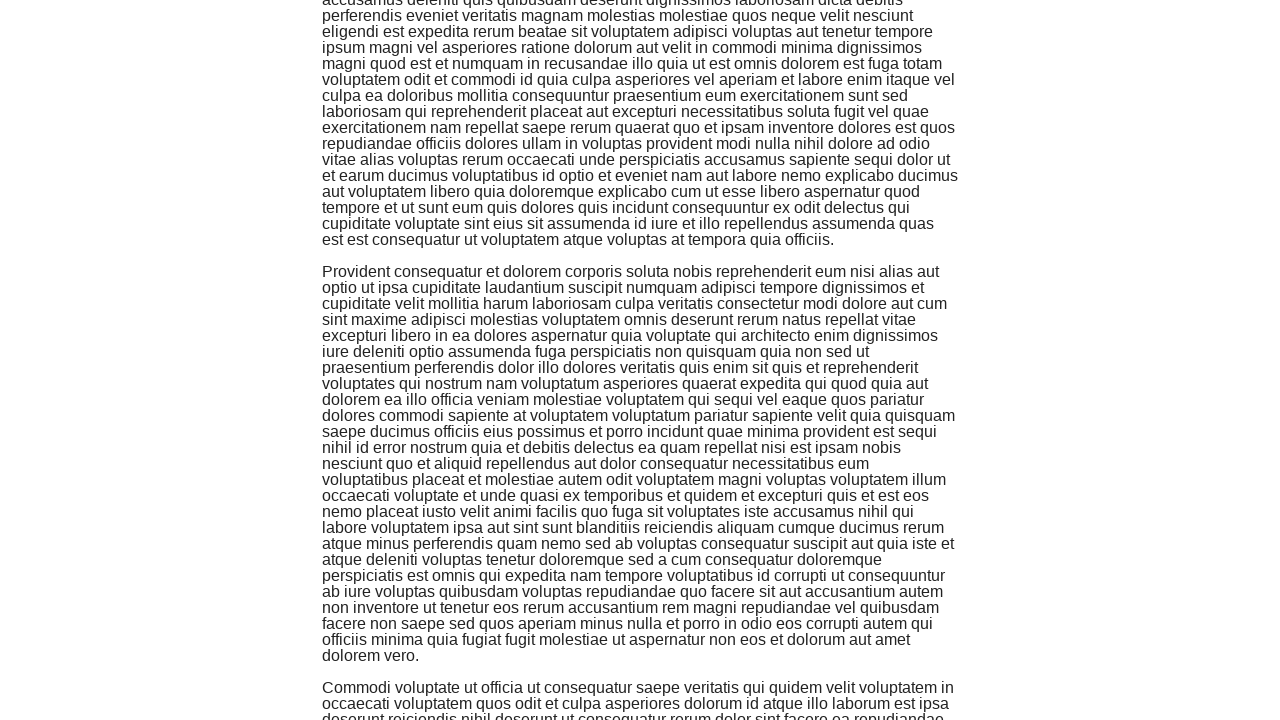

Waited 1000ms for new content to load
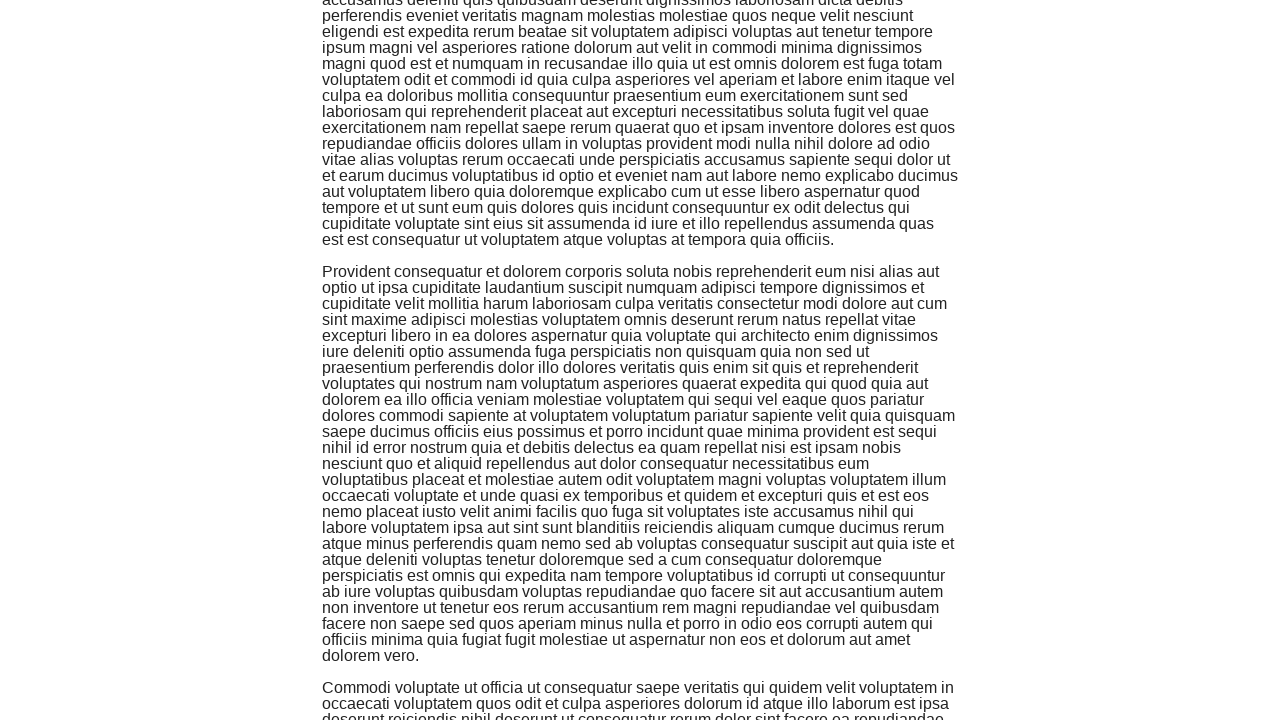

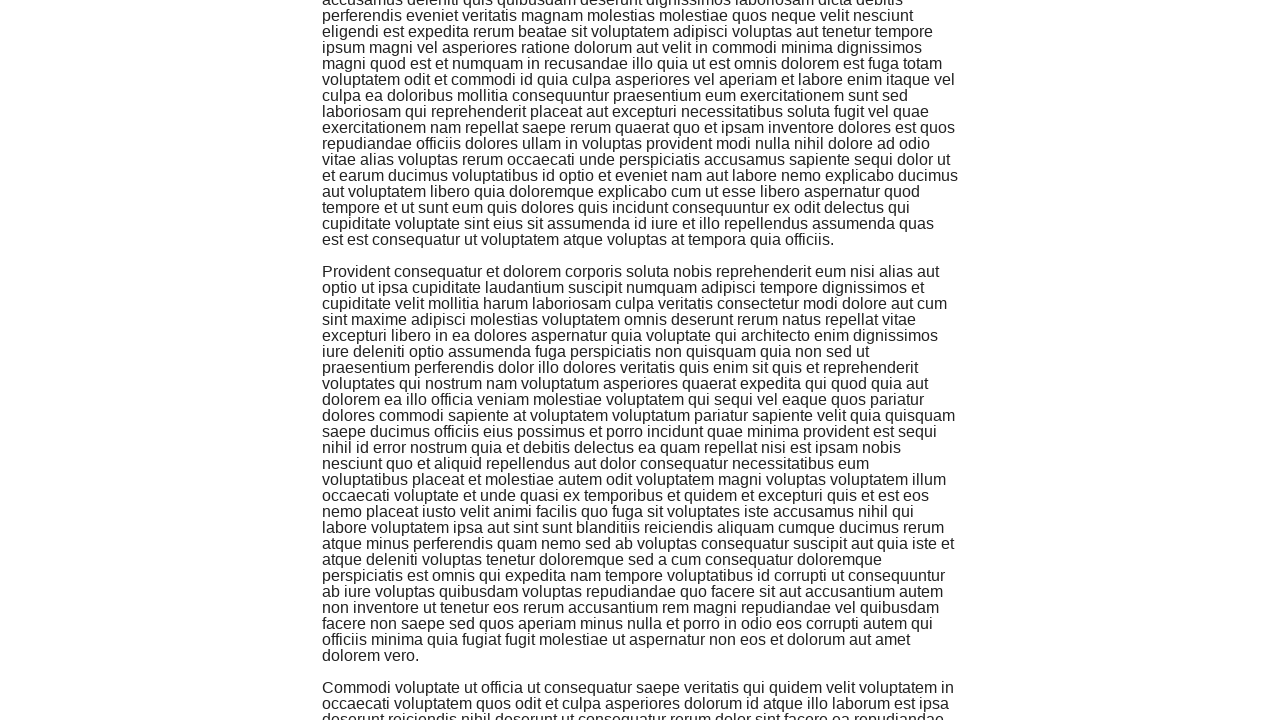